Tests iframe functionality by loading an iframe, finding and clicking a mentorship link, then verifying pricing titles are displayed

Starting URL: https://rahulshettyacademy.com/AutomationPractice/

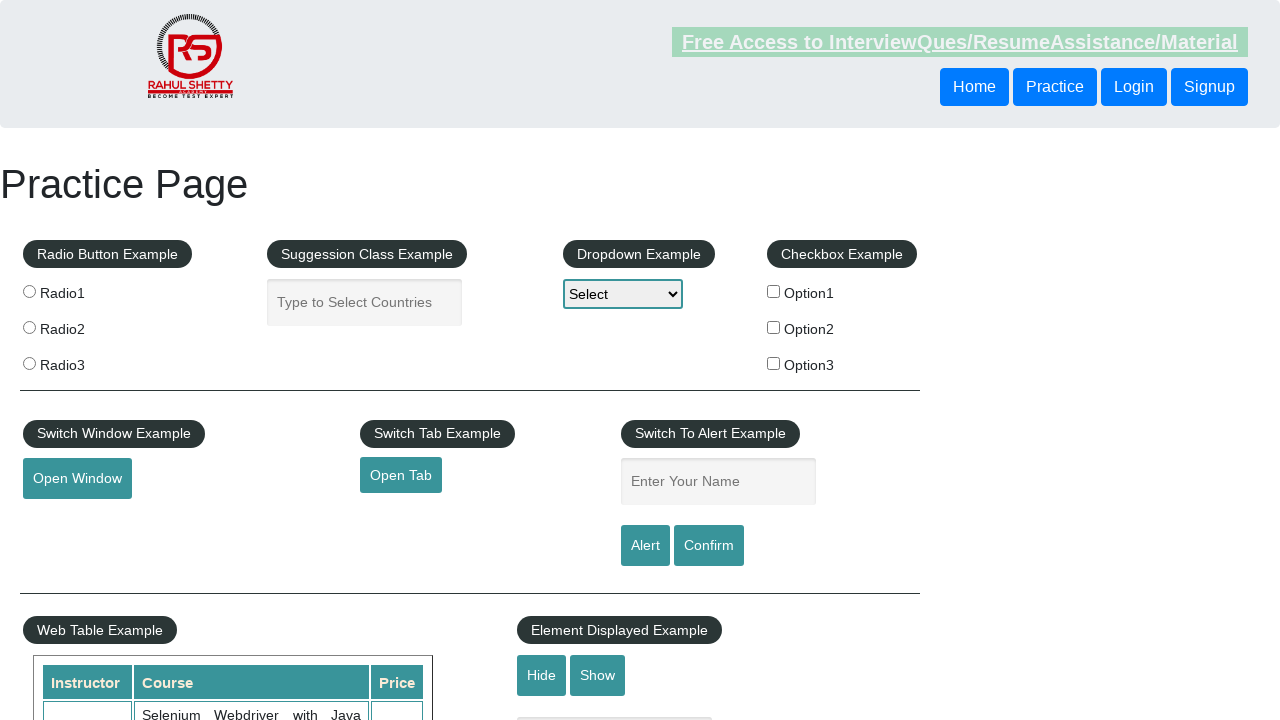

Waited for iframe with id 'courses-iframe' to load
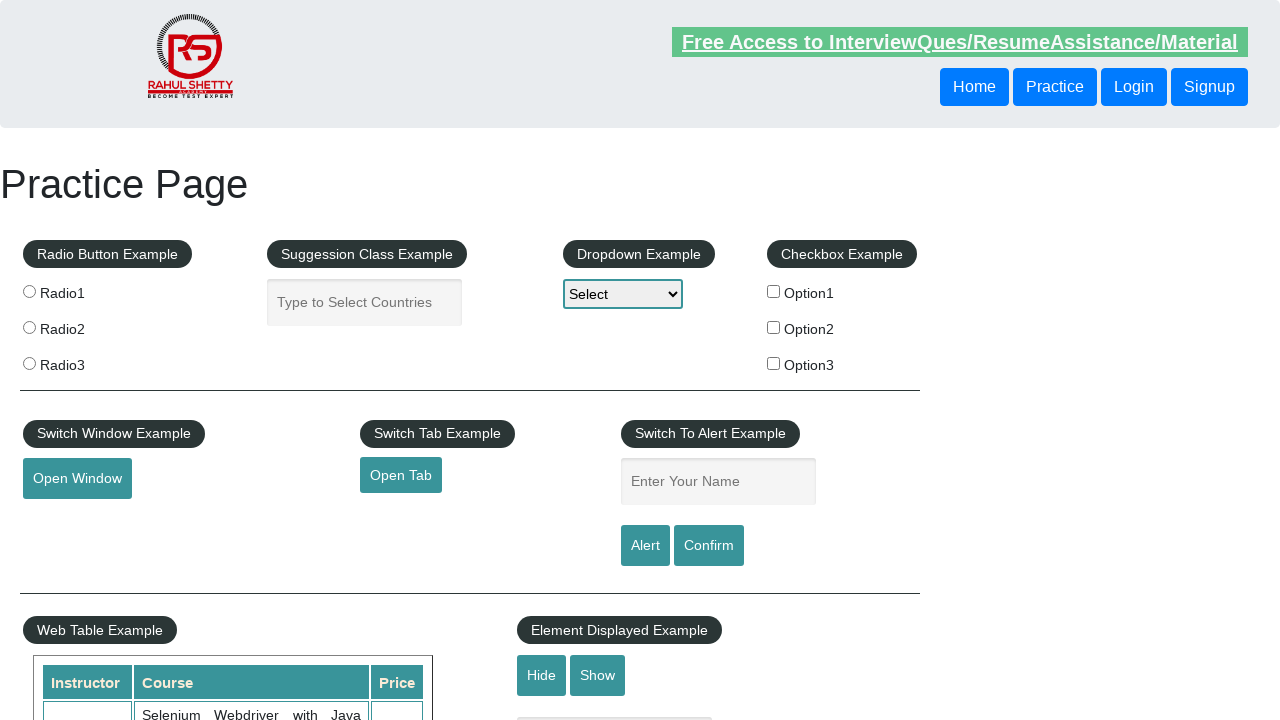

Located iframe frame
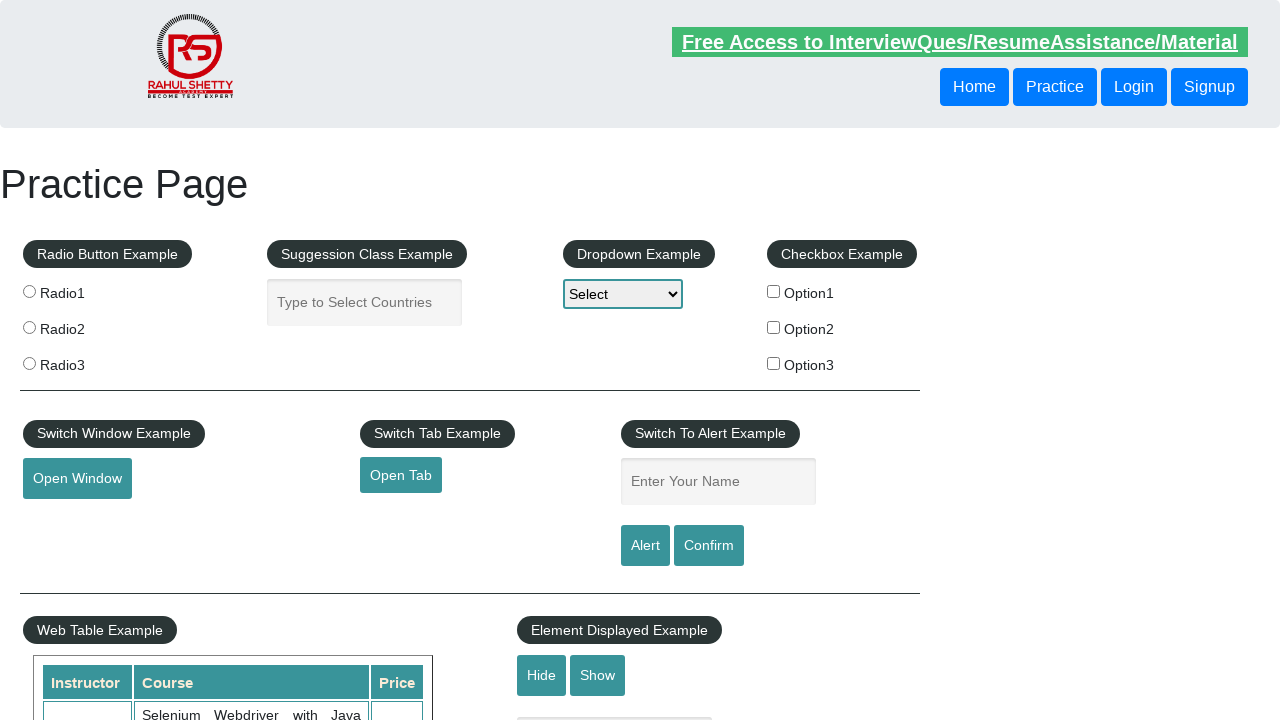

Clicked mentorship link within iframe at (618, 360) on #courses-iframe >> internal:control=enter-frame >> a[href*='mentorship'] >> nth=
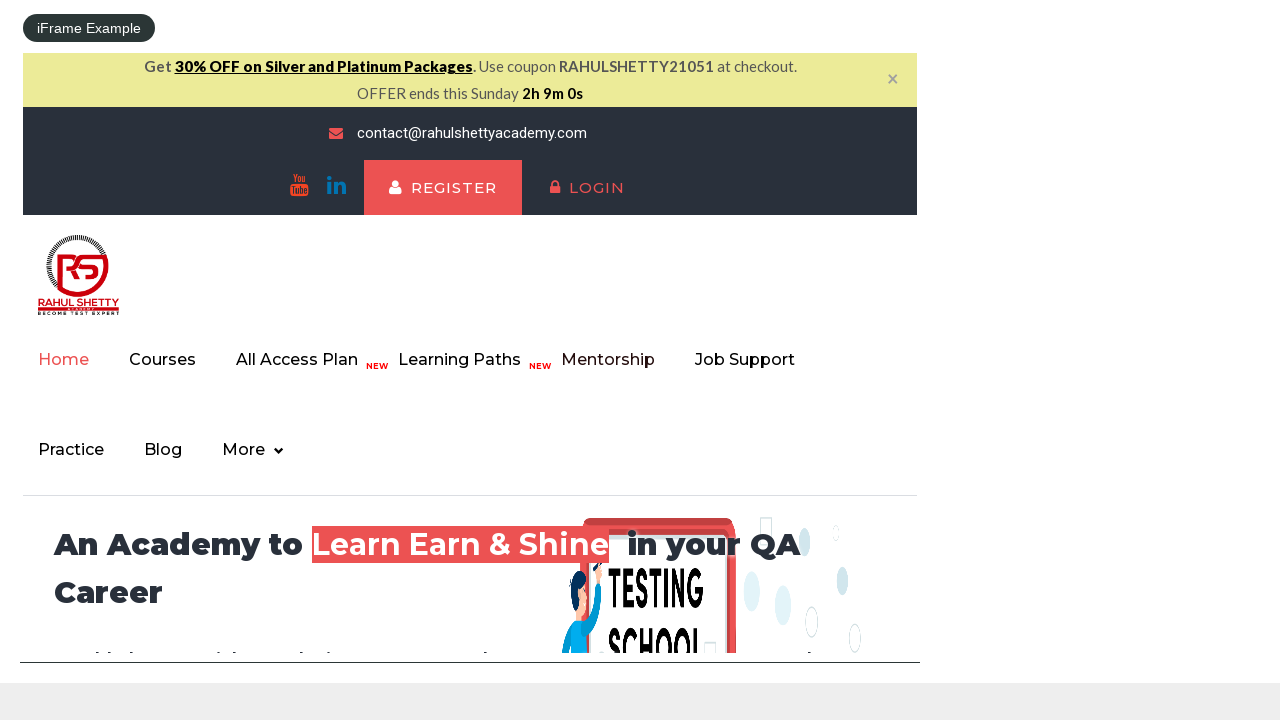

Verified pricing title element is displayed
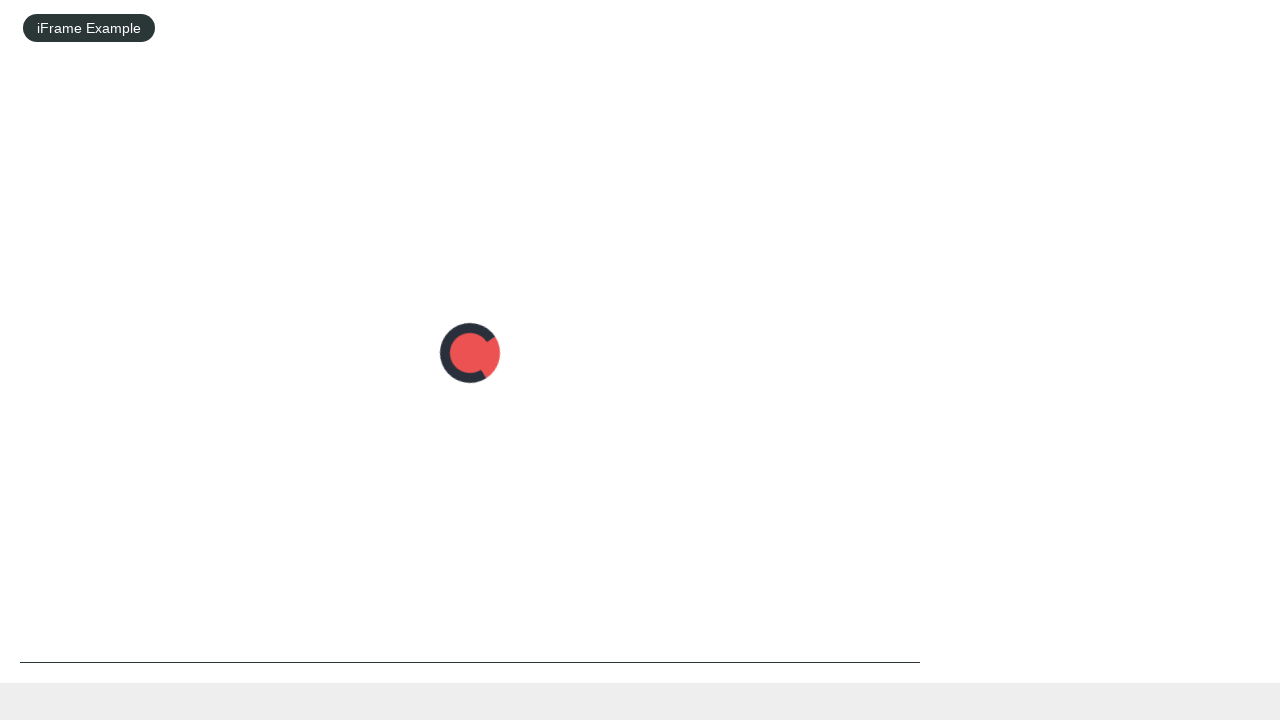

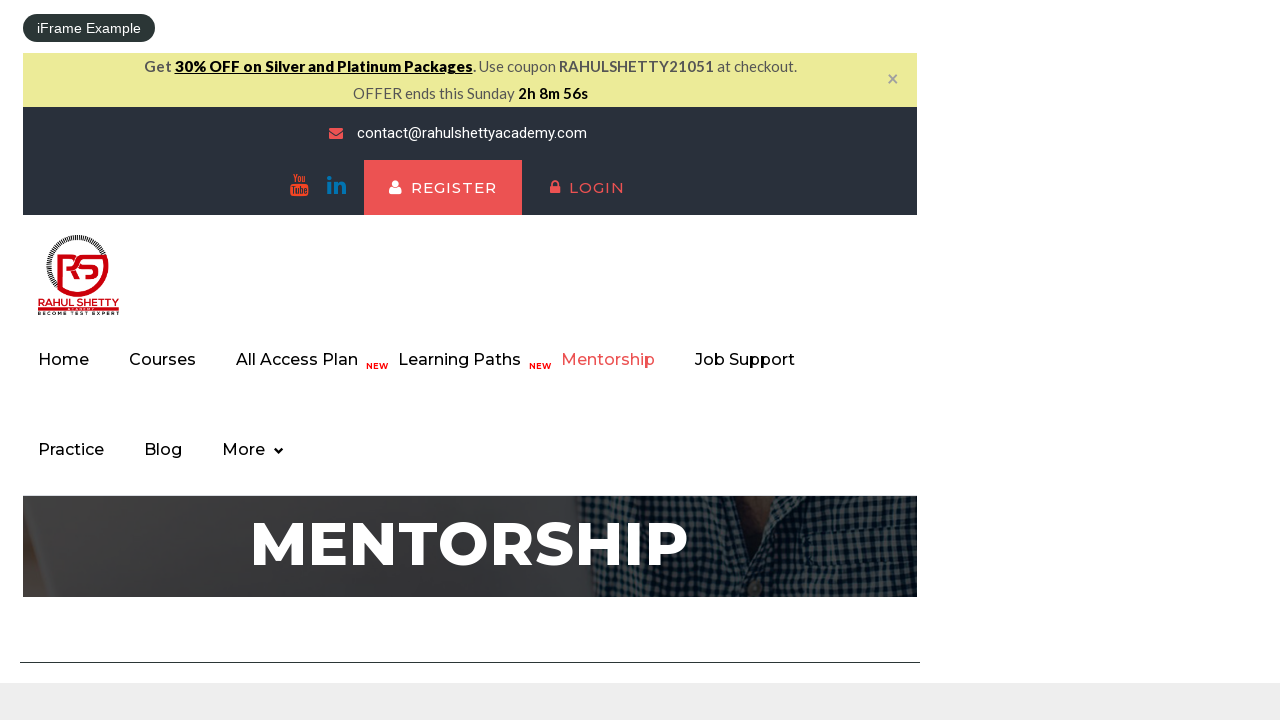